Opens Grammarly website and maximizes the browser window

Starting URL: https://www.grammarly.com

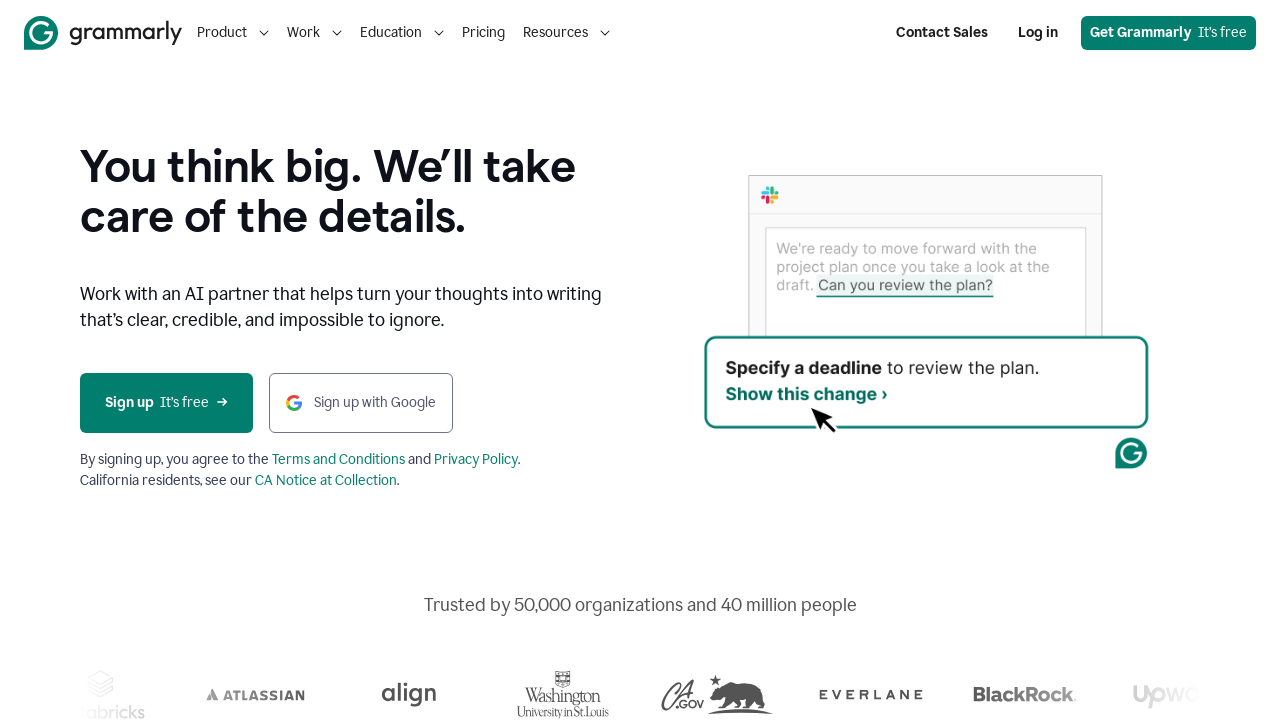

Set viewport size to 1920x1080 to maximize browser window
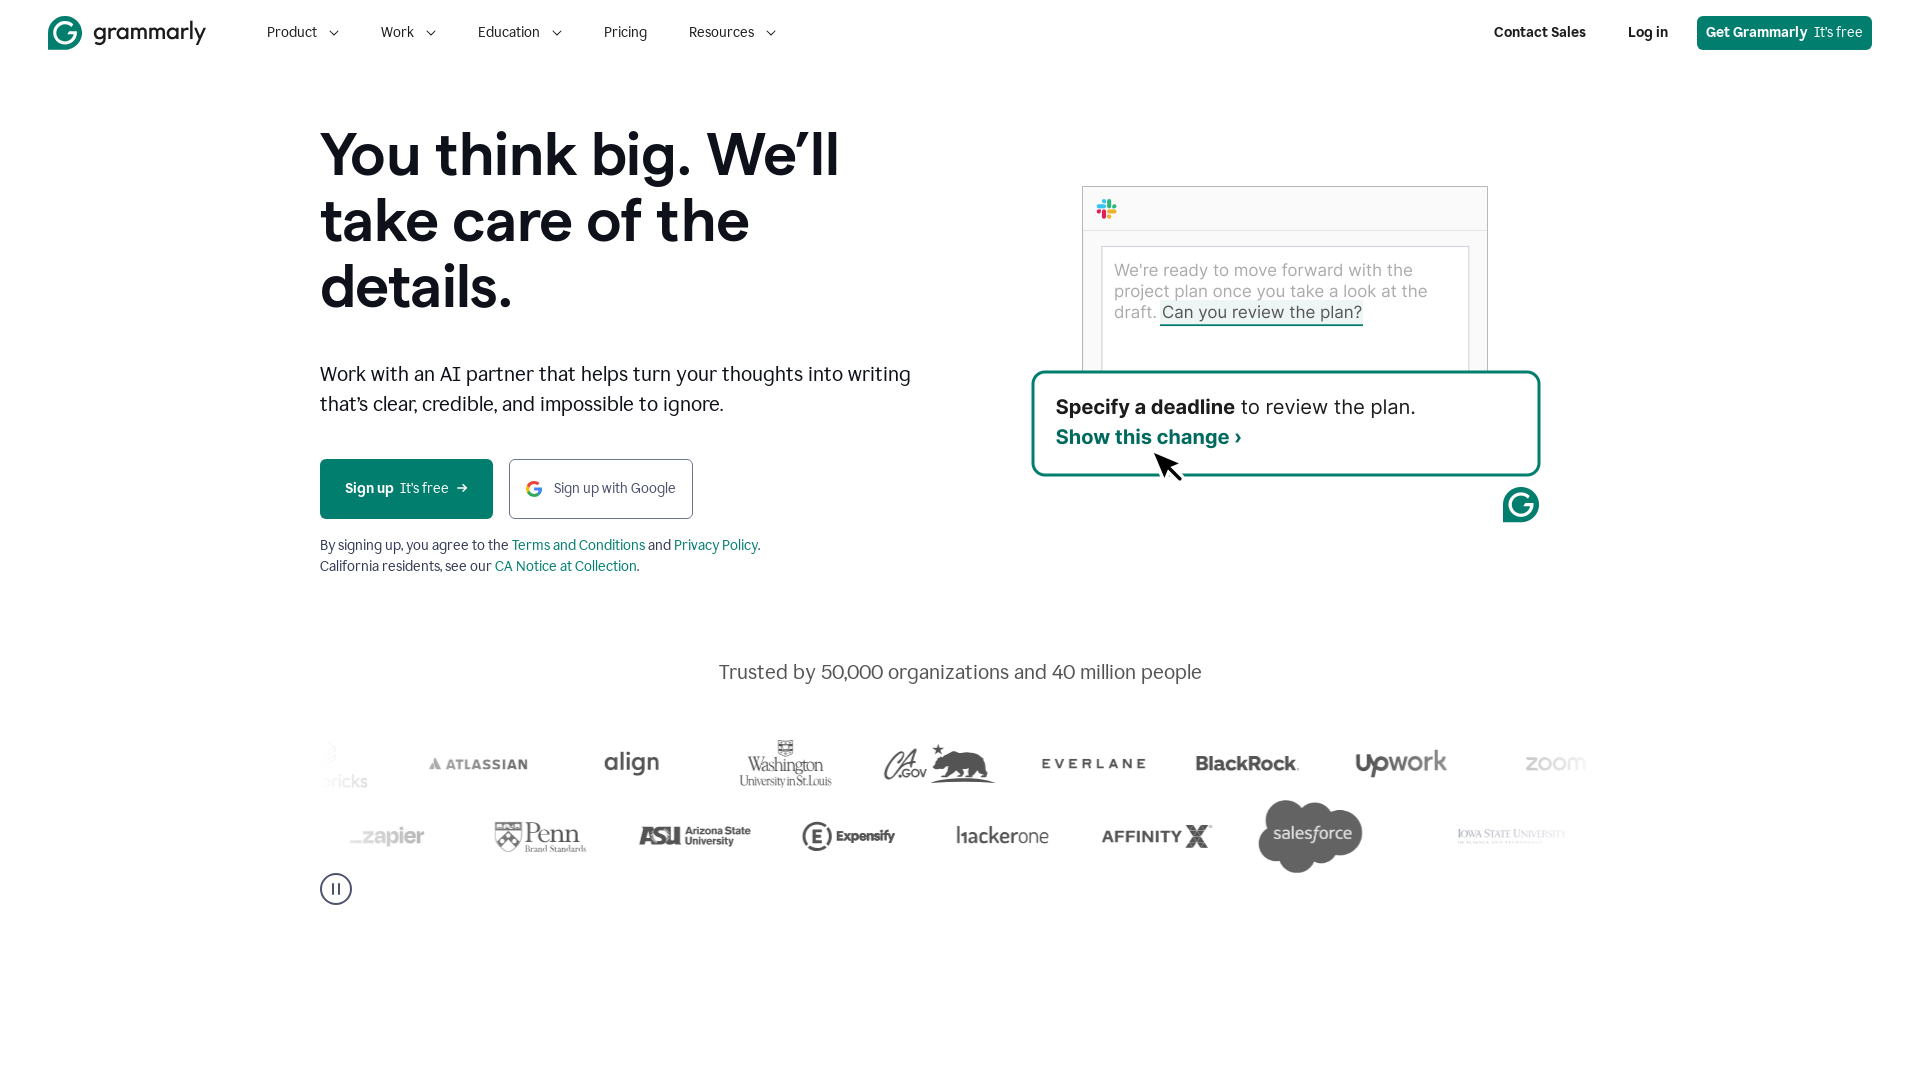

Waited for page to load (domcontentloaded event fired)
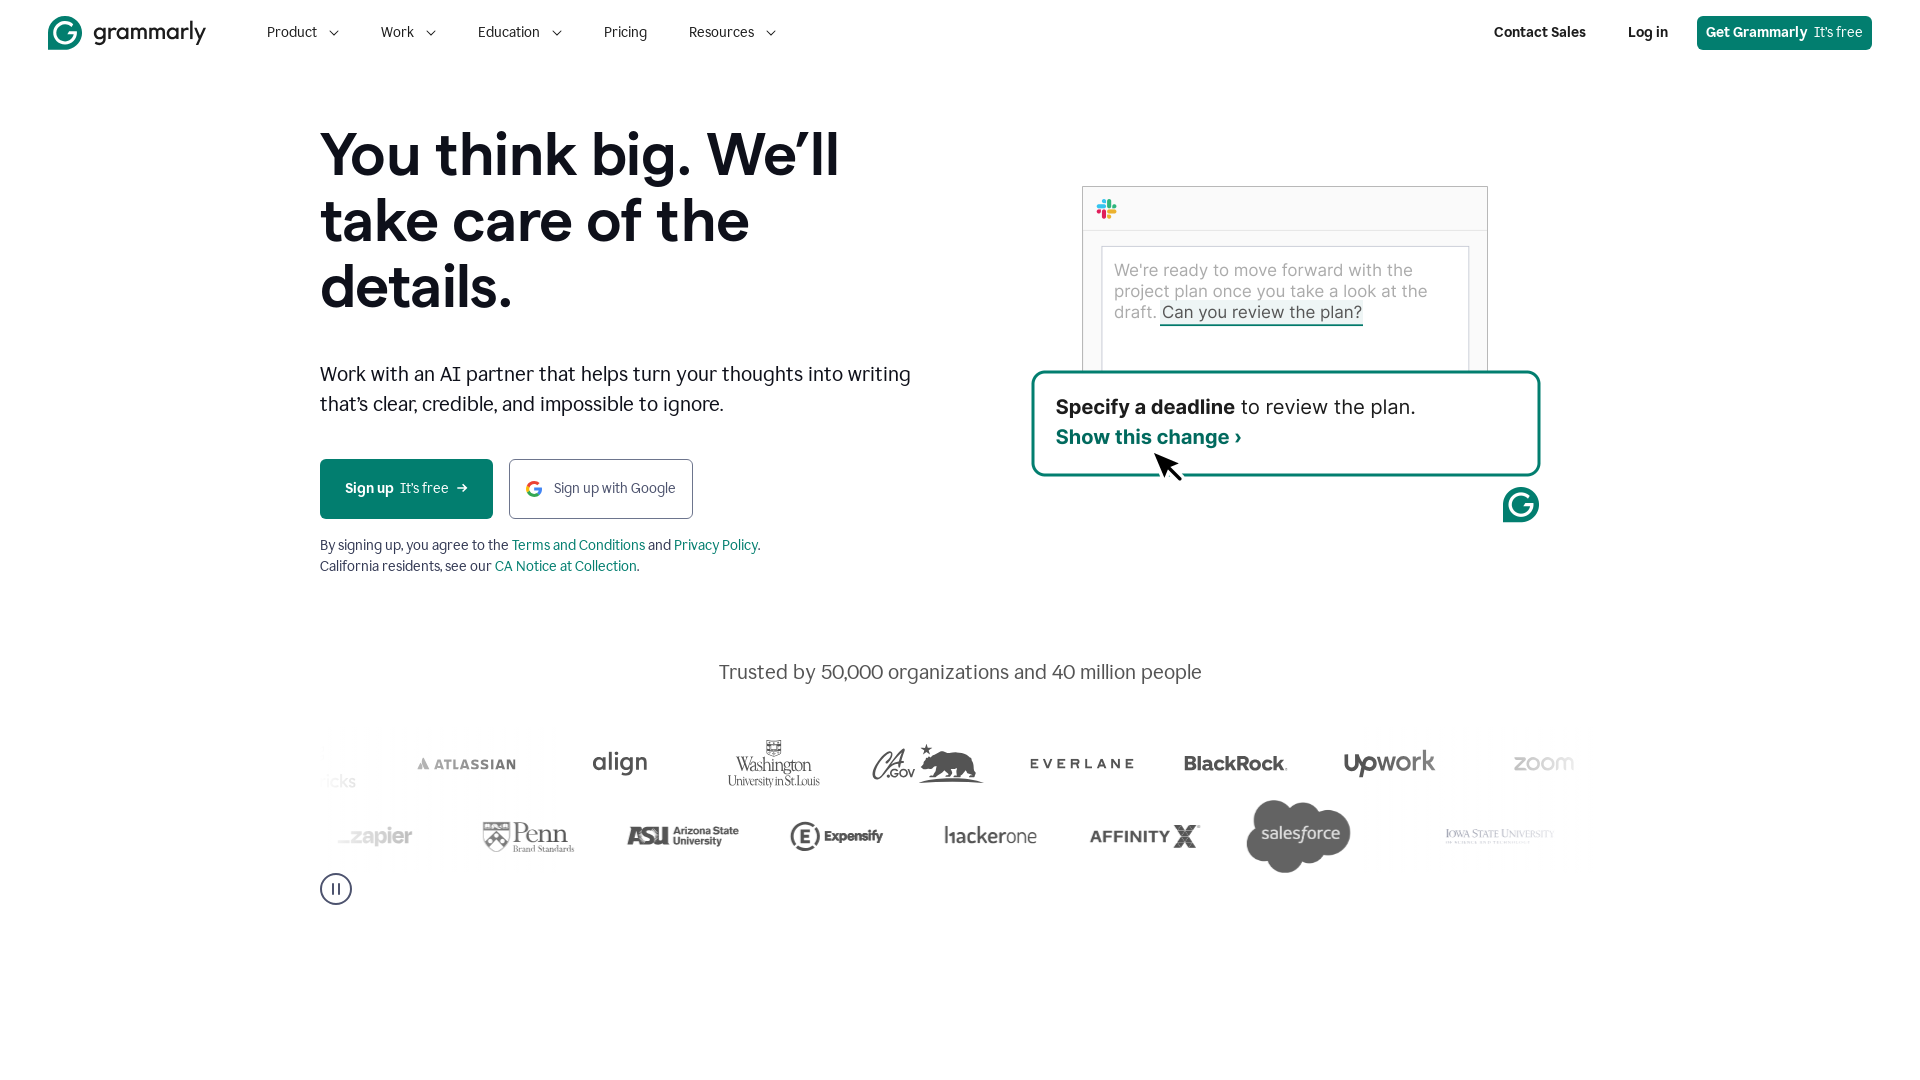

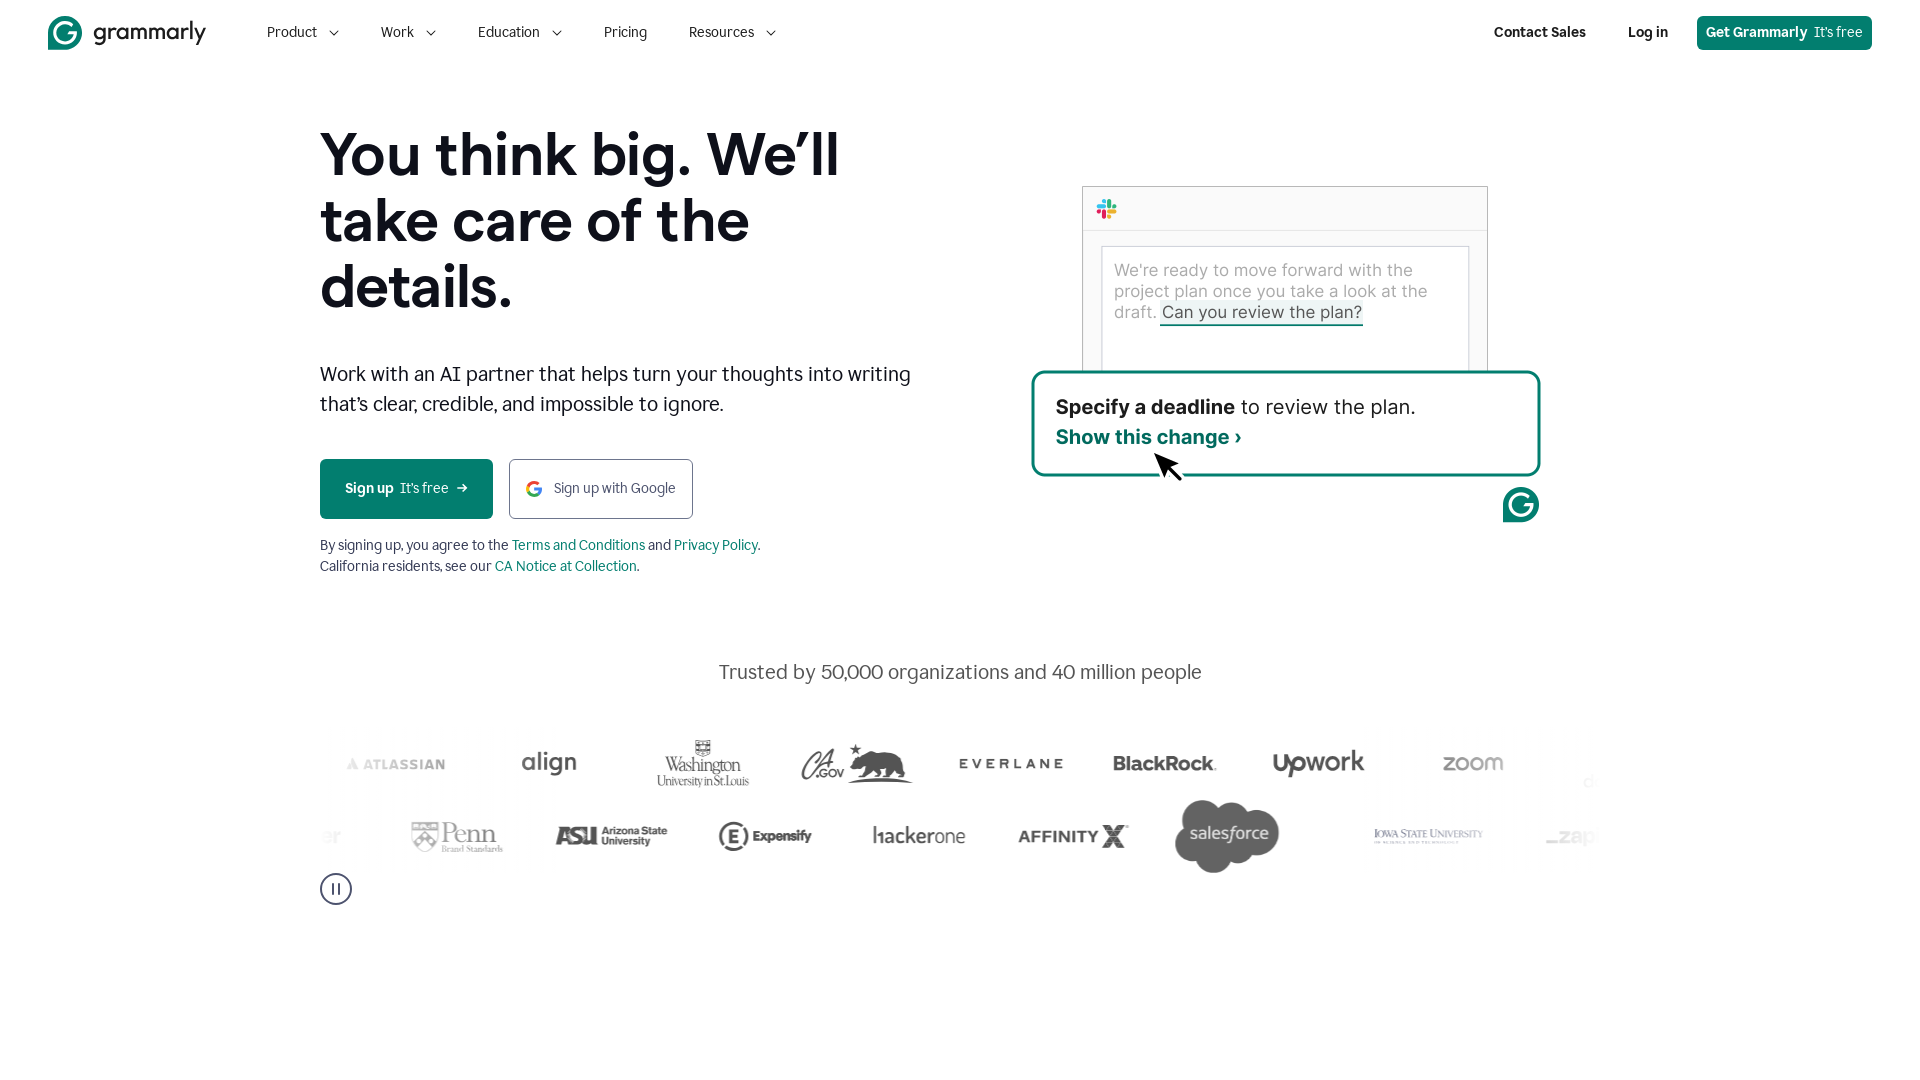